Tests page scrolling functionality by performing Page Down and Page Up keyboard actions on the website

Starting URL: https://www.softwaretestingmaterial.com

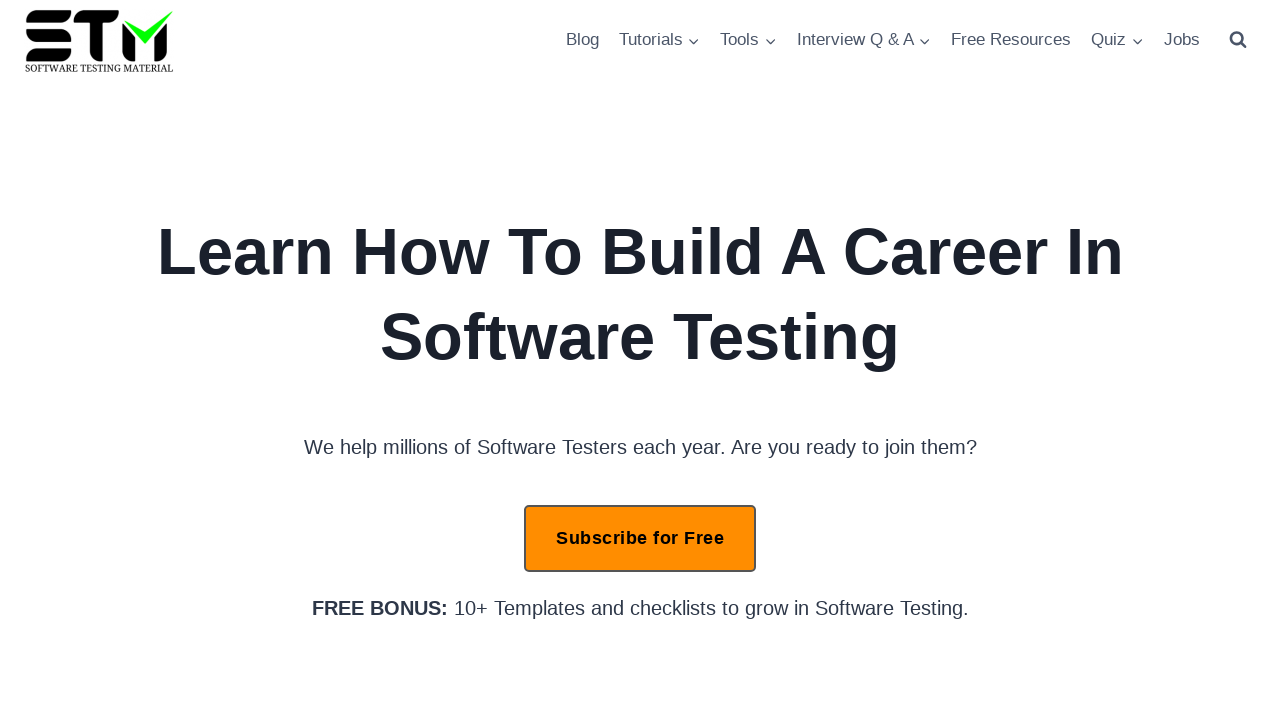

Page loaded - DOM content ready
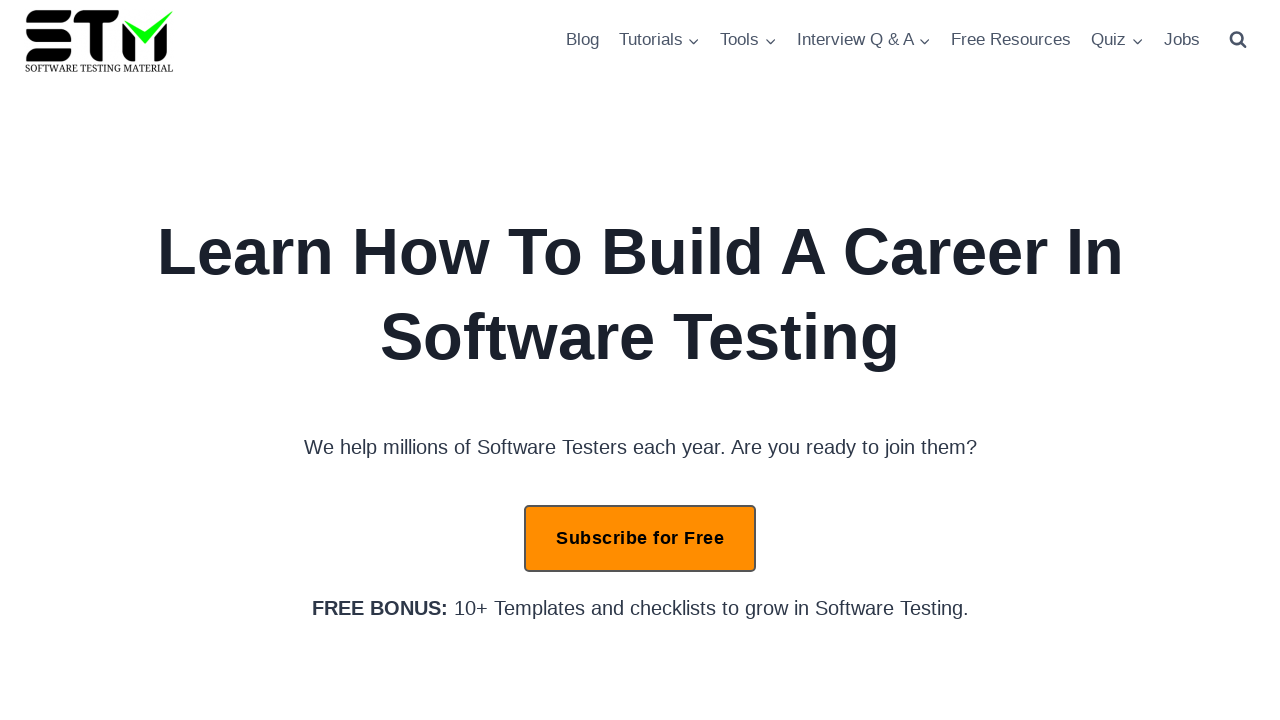

Pressed Page Down key to scroll down
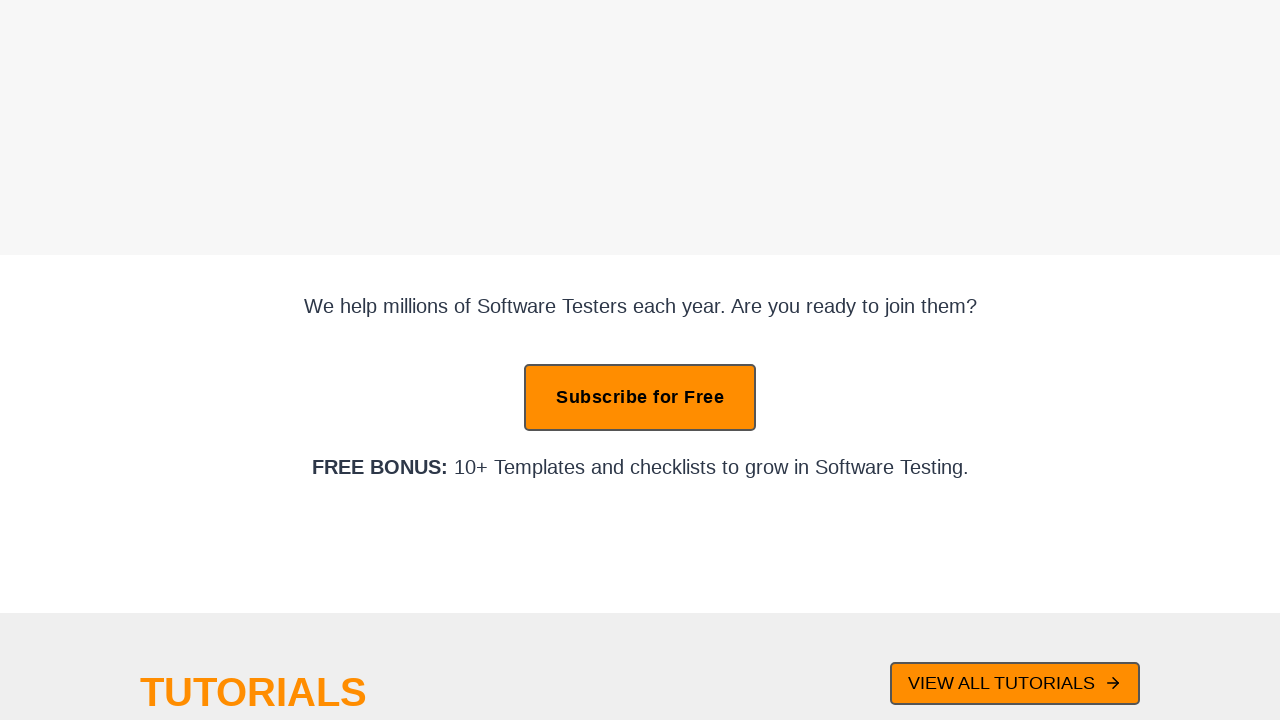

Waited 1 second to observe the scroll effect
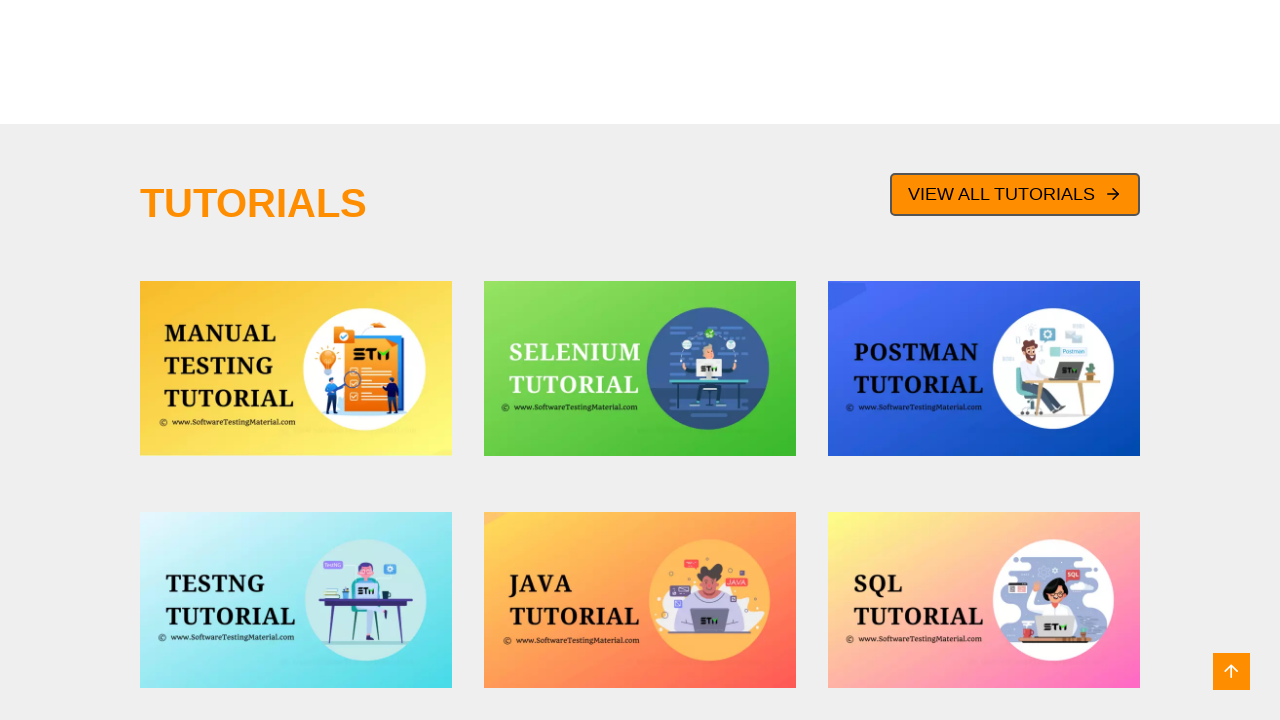

Pressed Page Up key to scroll up
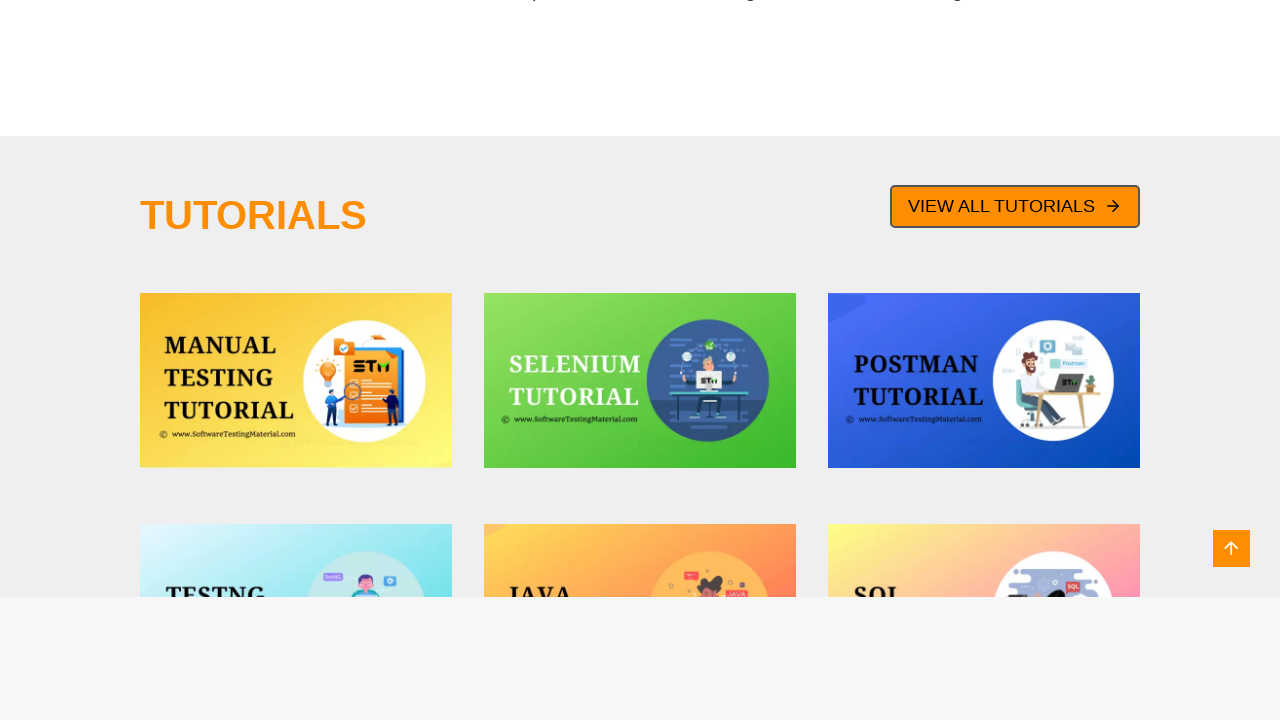

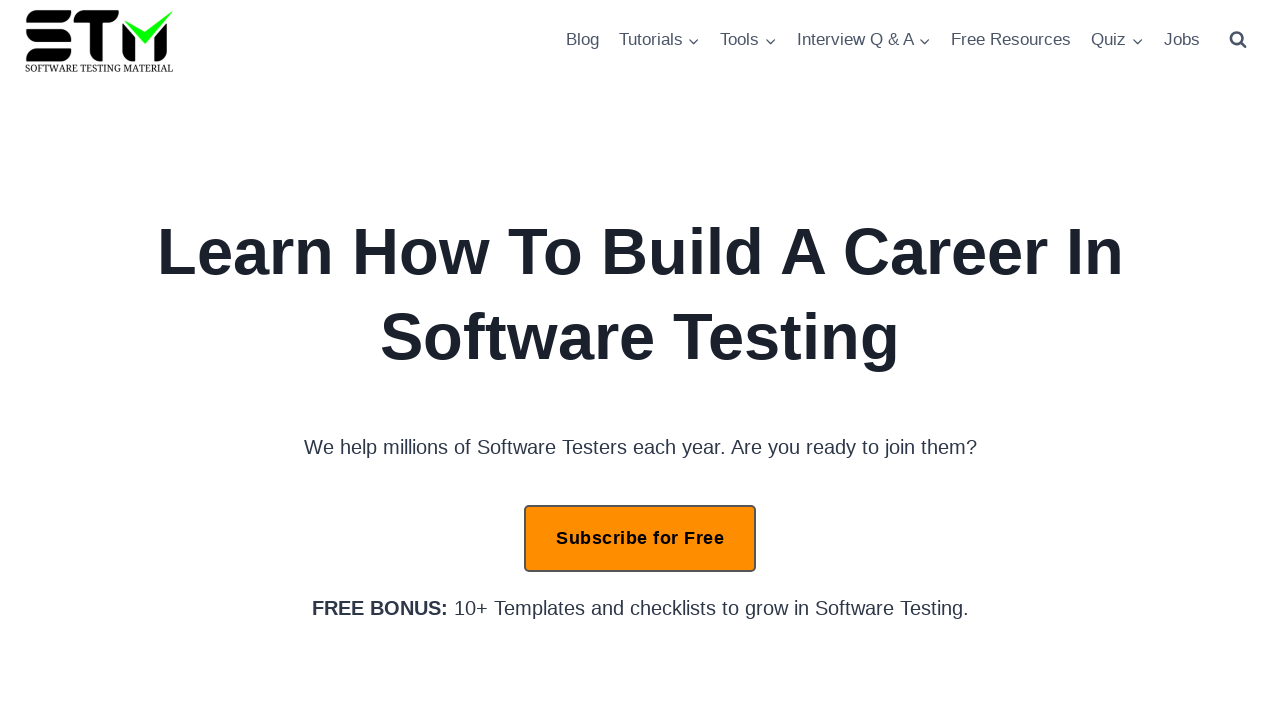